Tests mouse release action by clicking and holding 'box A', moving to 'box B', then releasing the mouse button

Starting URL: https://crossbrowsertesting.github.io/drag-and-drop

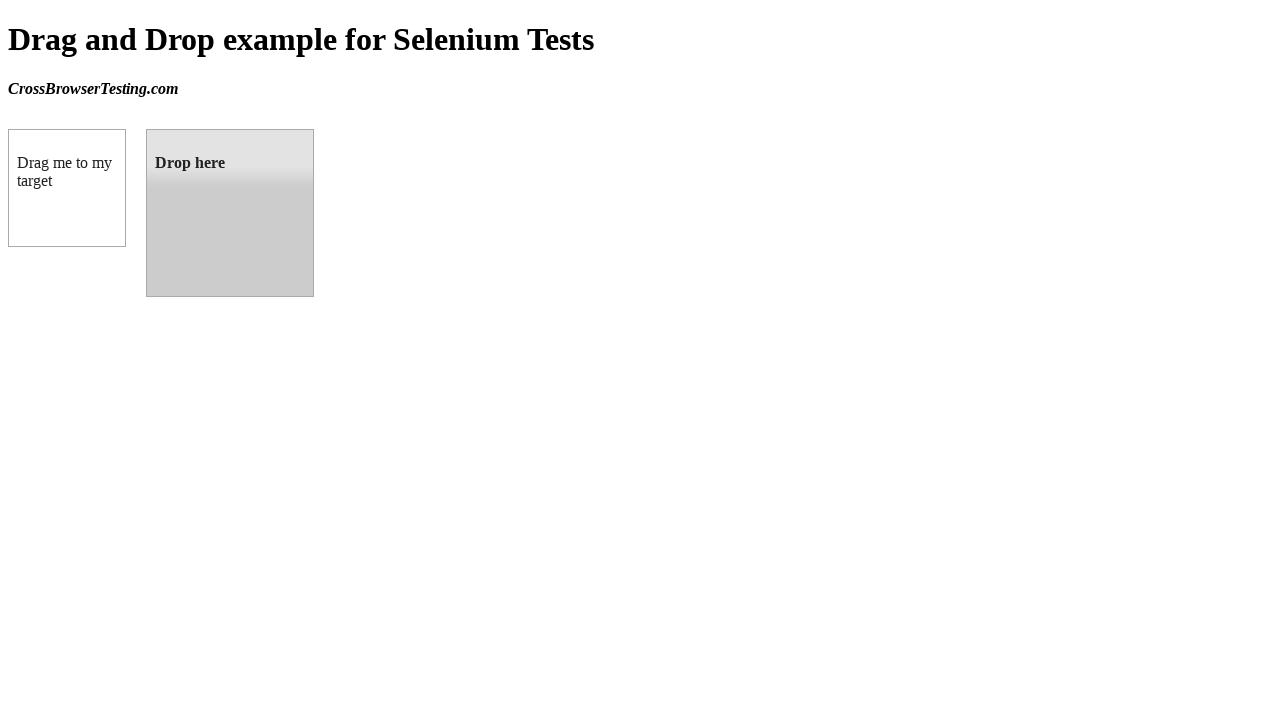

Located source element 'box A' (#draggable)
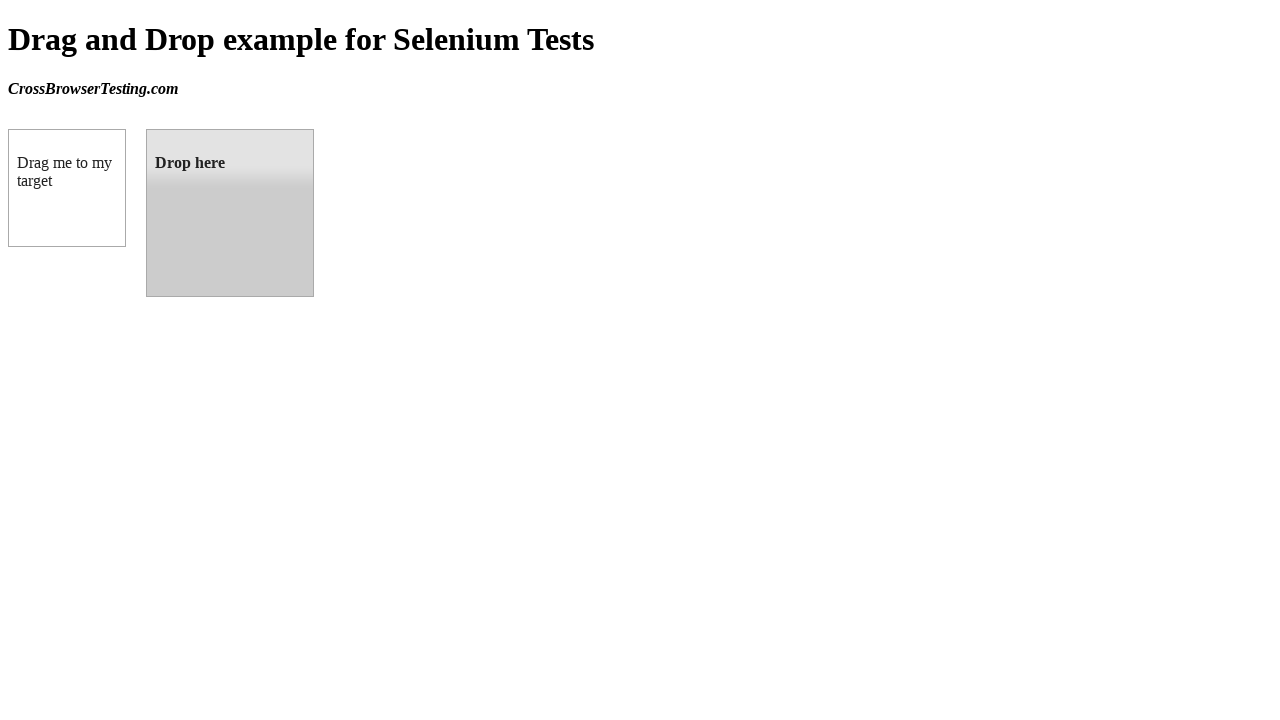

Located target element 'box B' (#droppable)
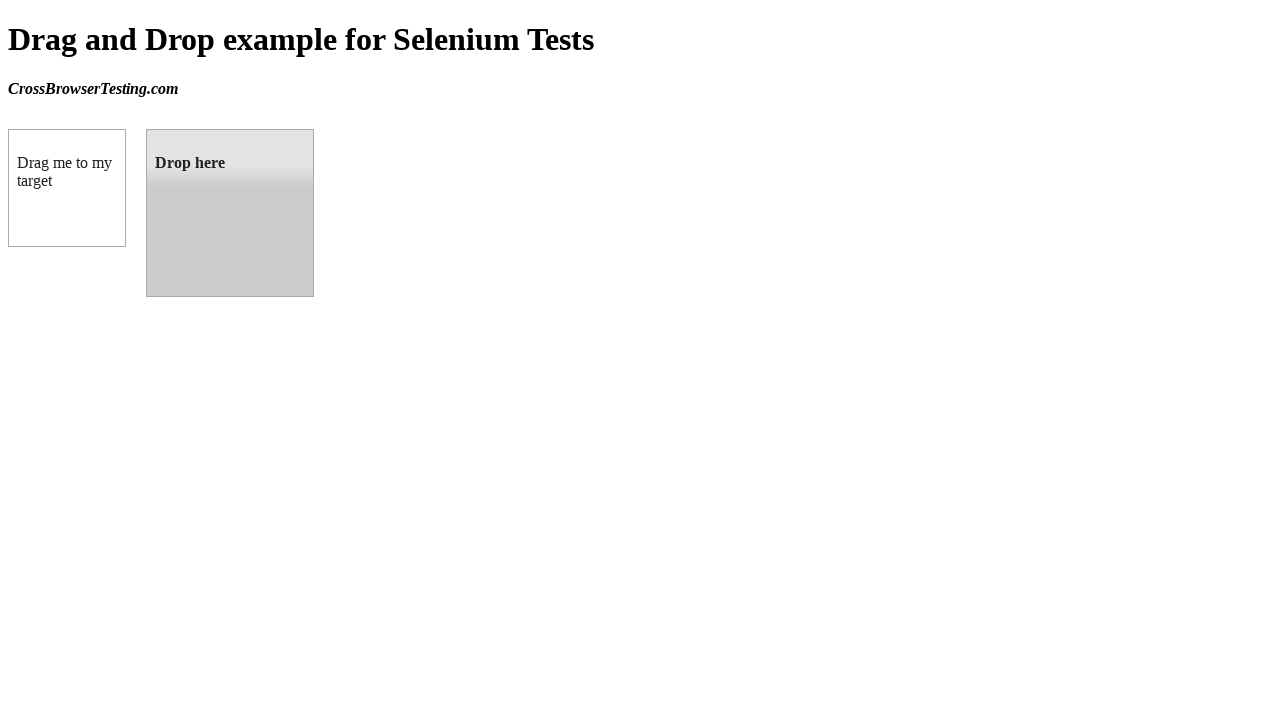

Calculated center position of source element 'box A'
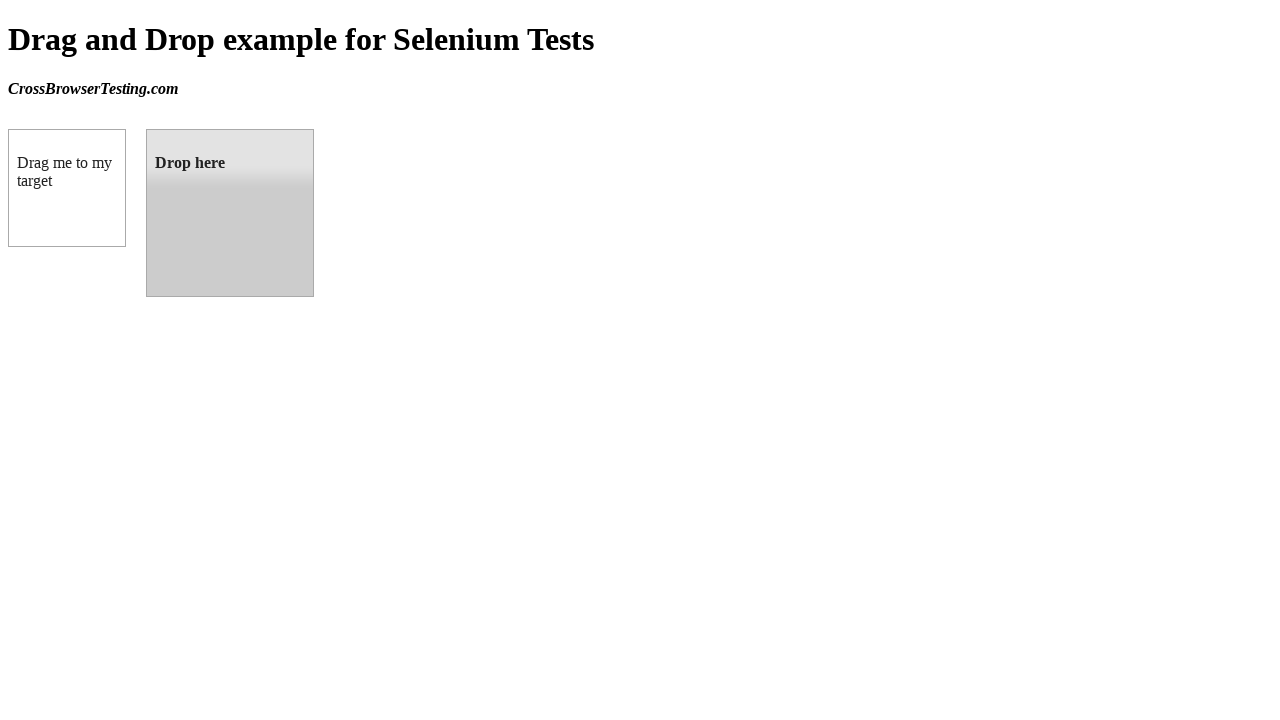

Calculated center position of target element 'box B'
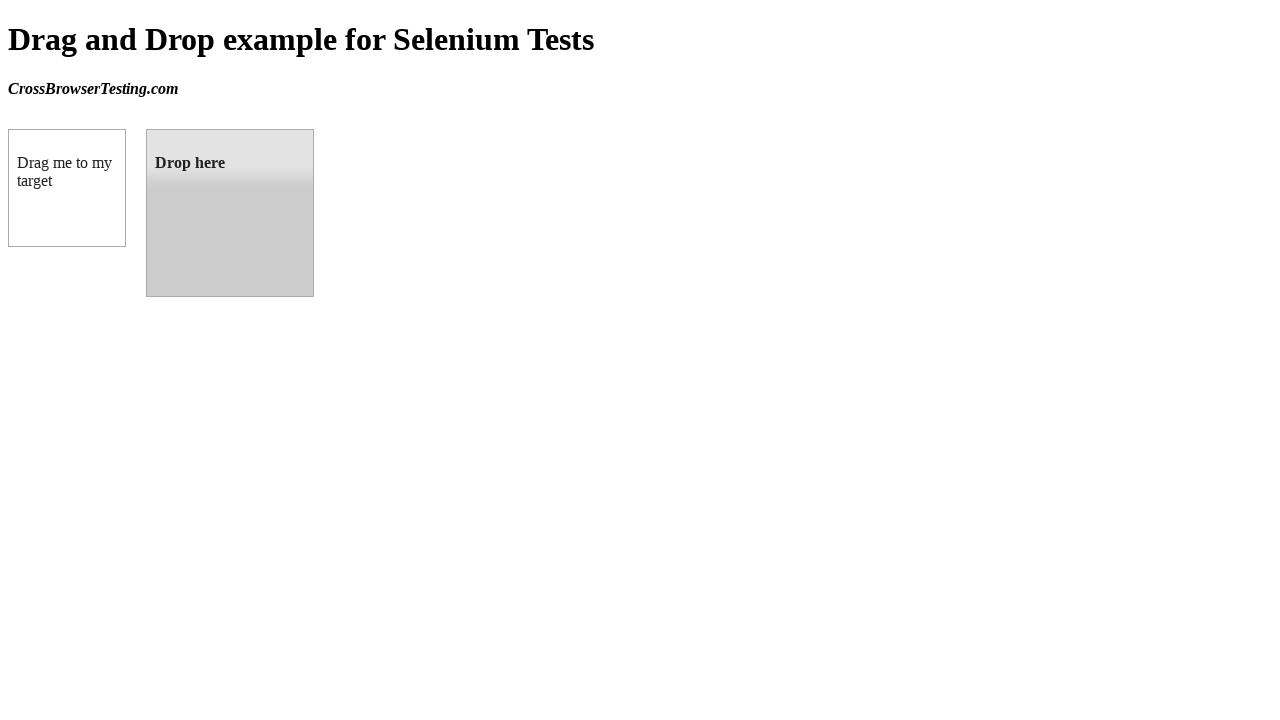

Moved mouse to center of 'box A' at (67, 188)
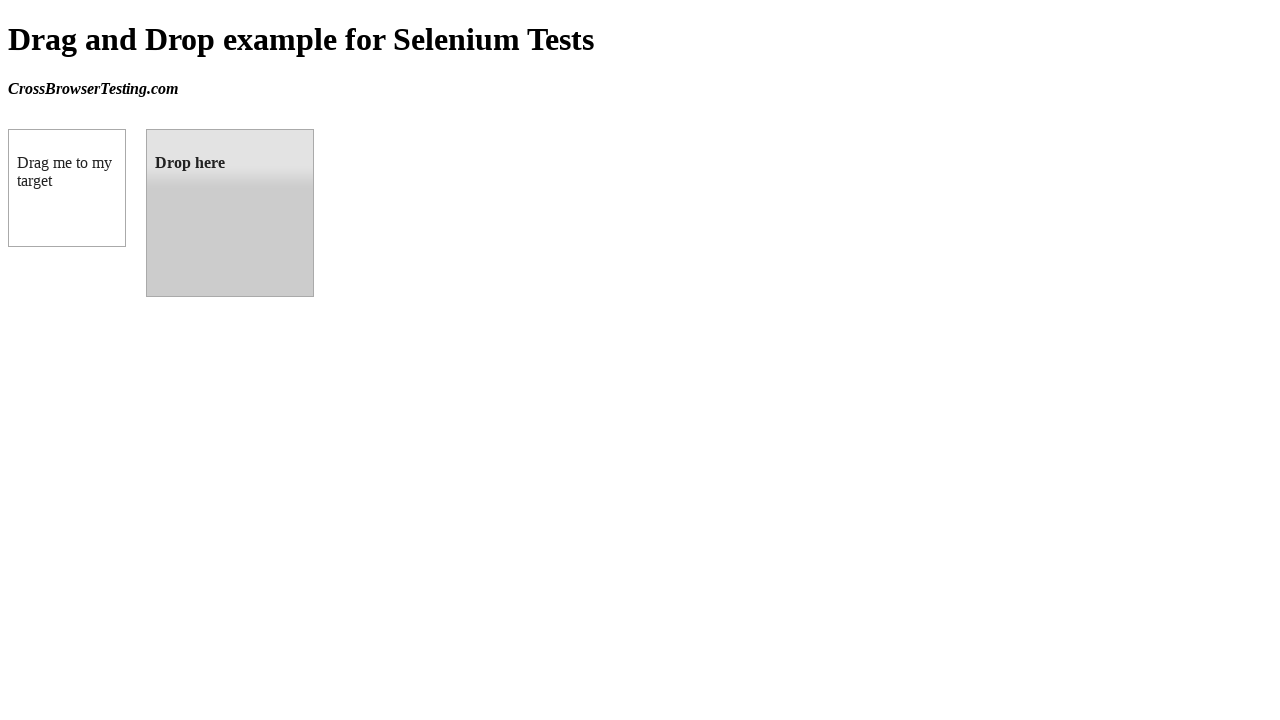

Pressed and held mouse button on 'box A' at (67, 188)
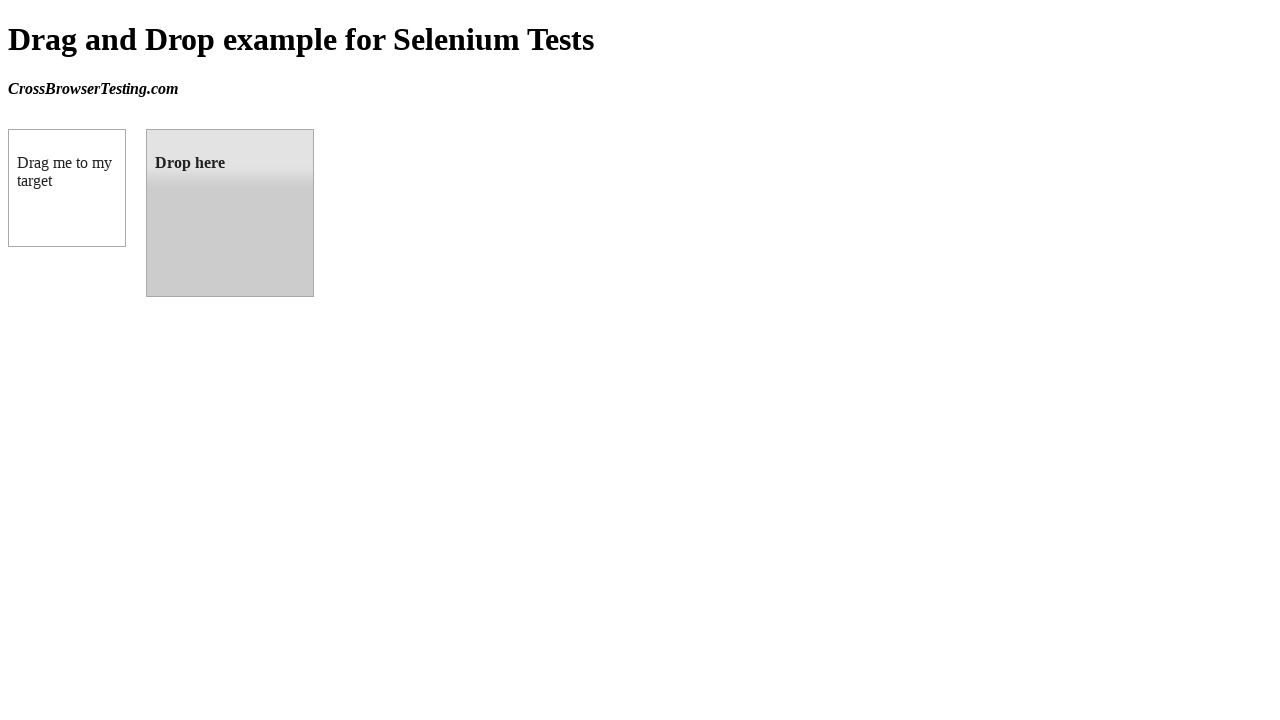

Moved mouse to center of 'box B' while holding button at (230, 213)
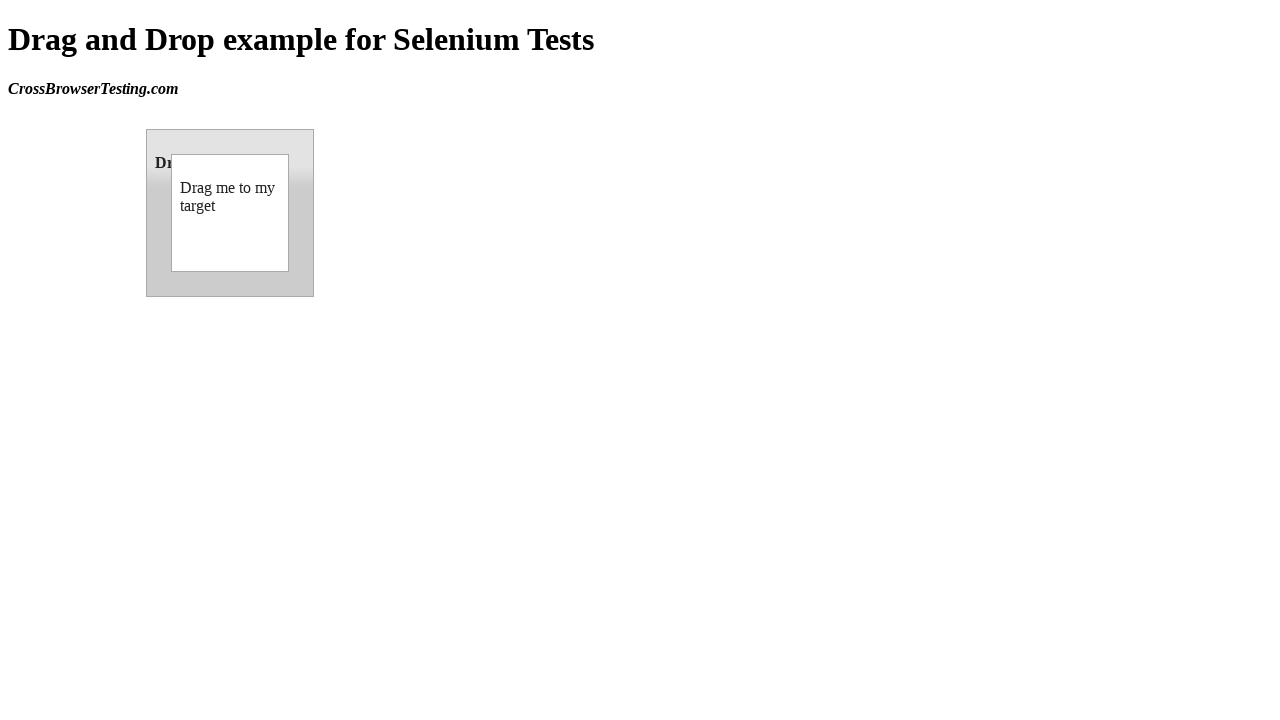

Released mouse button on 'box B' completing the drag and drop at (230, 213)
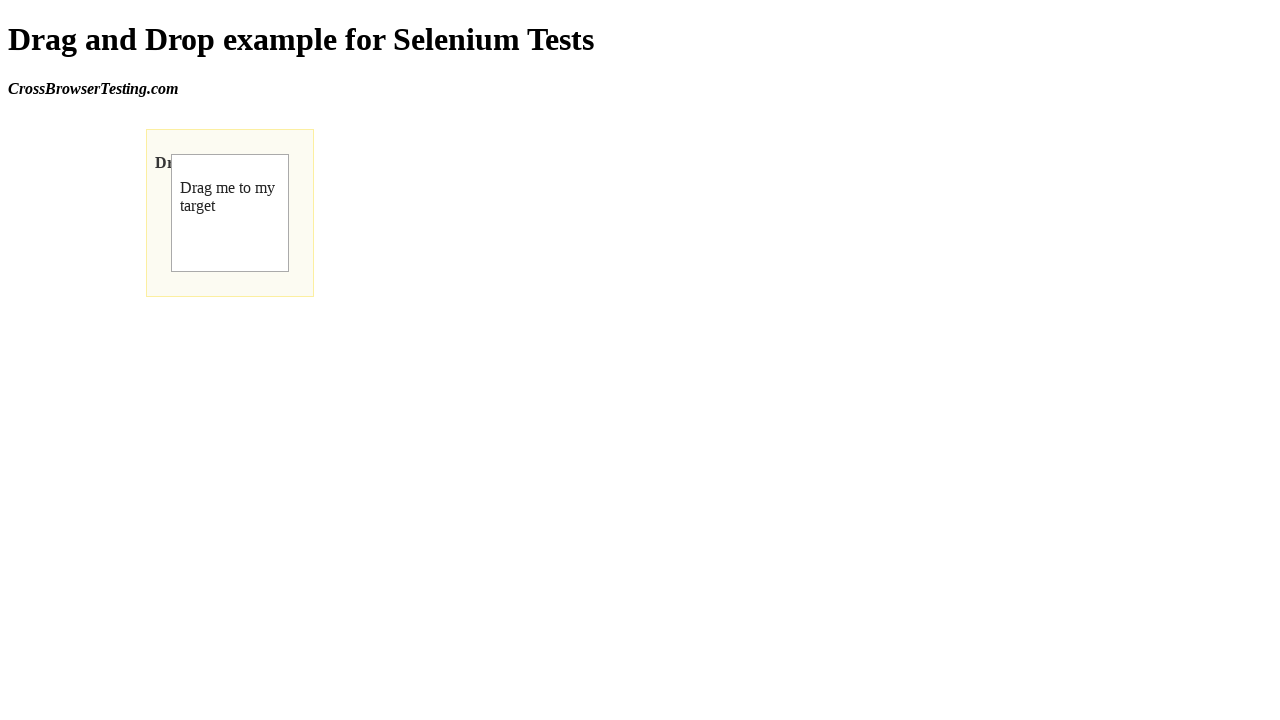

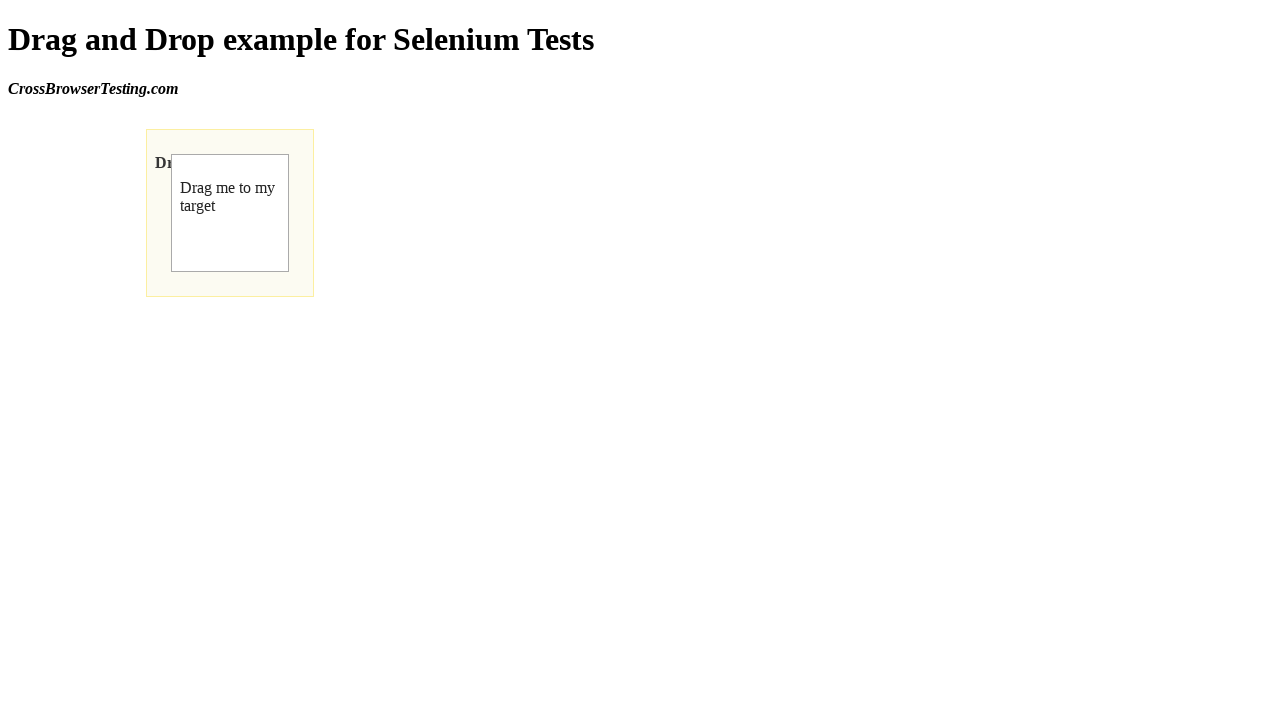